Verifies that the CoinMarketCap logo is displayed on the homepage

Starting URL: https://coinmarketcap.com/

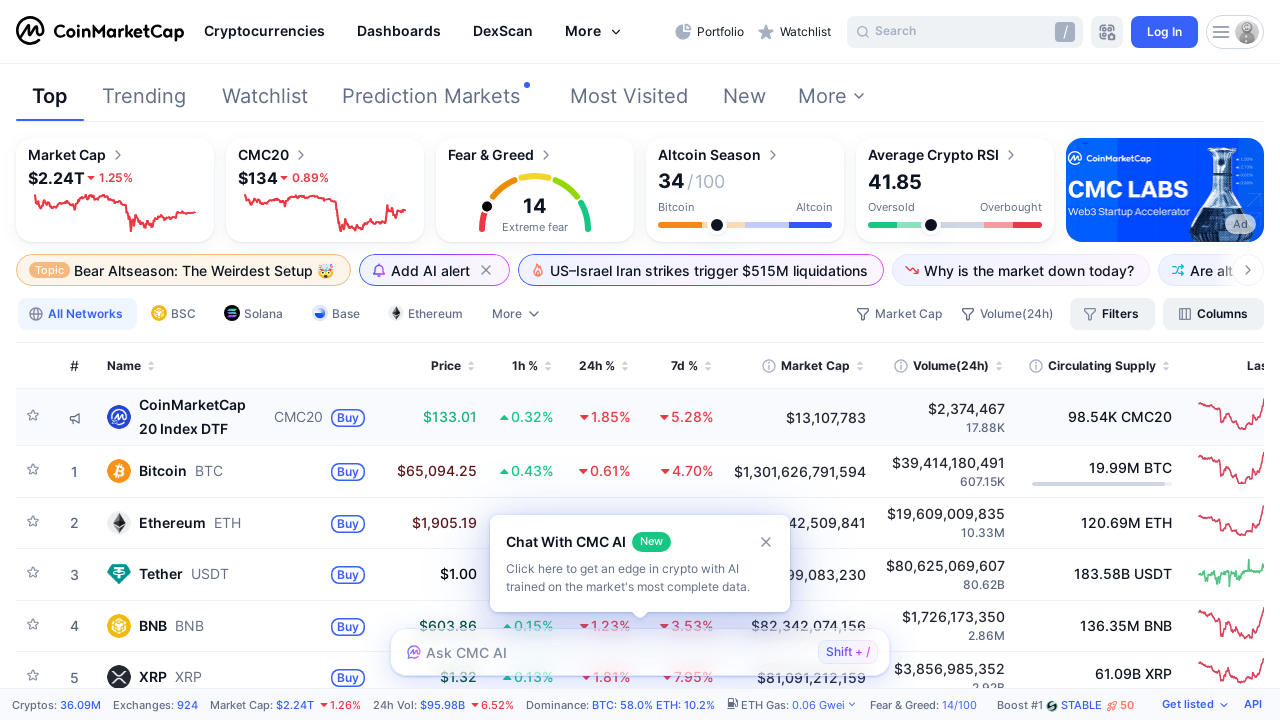

Located CoinMarketCap logo element
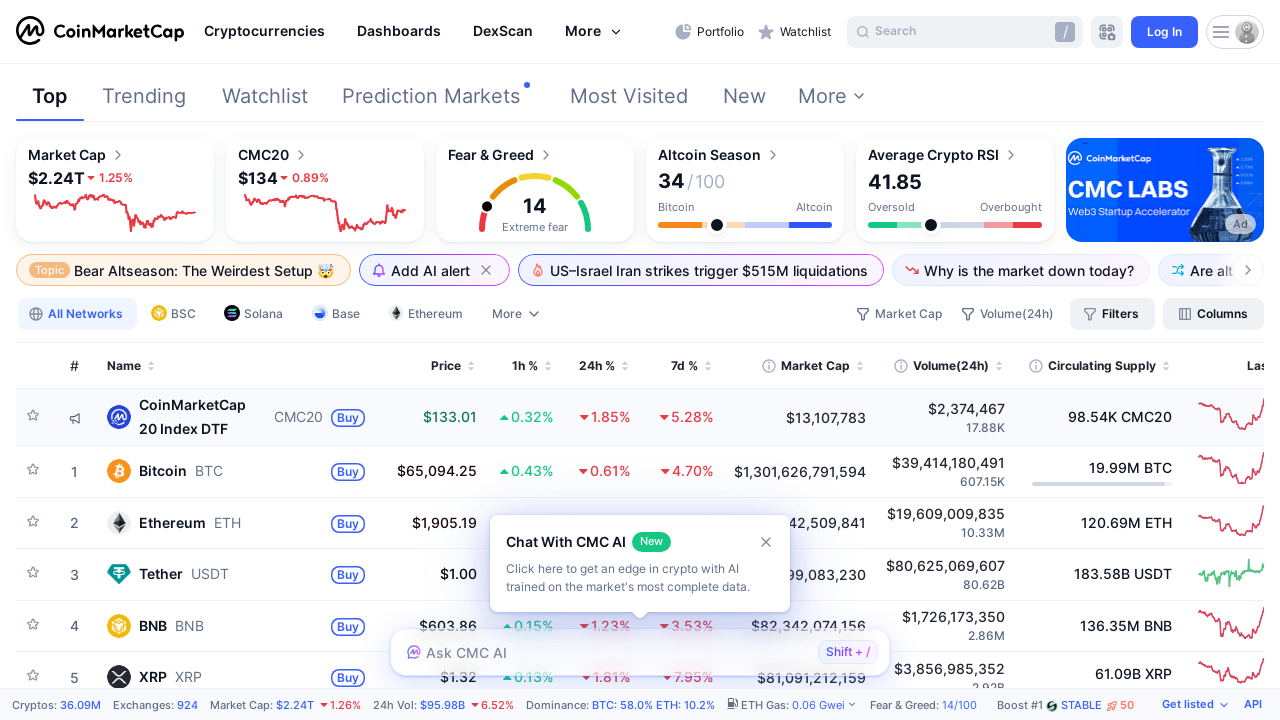

Waited for CoinMarketCap logo to become visible
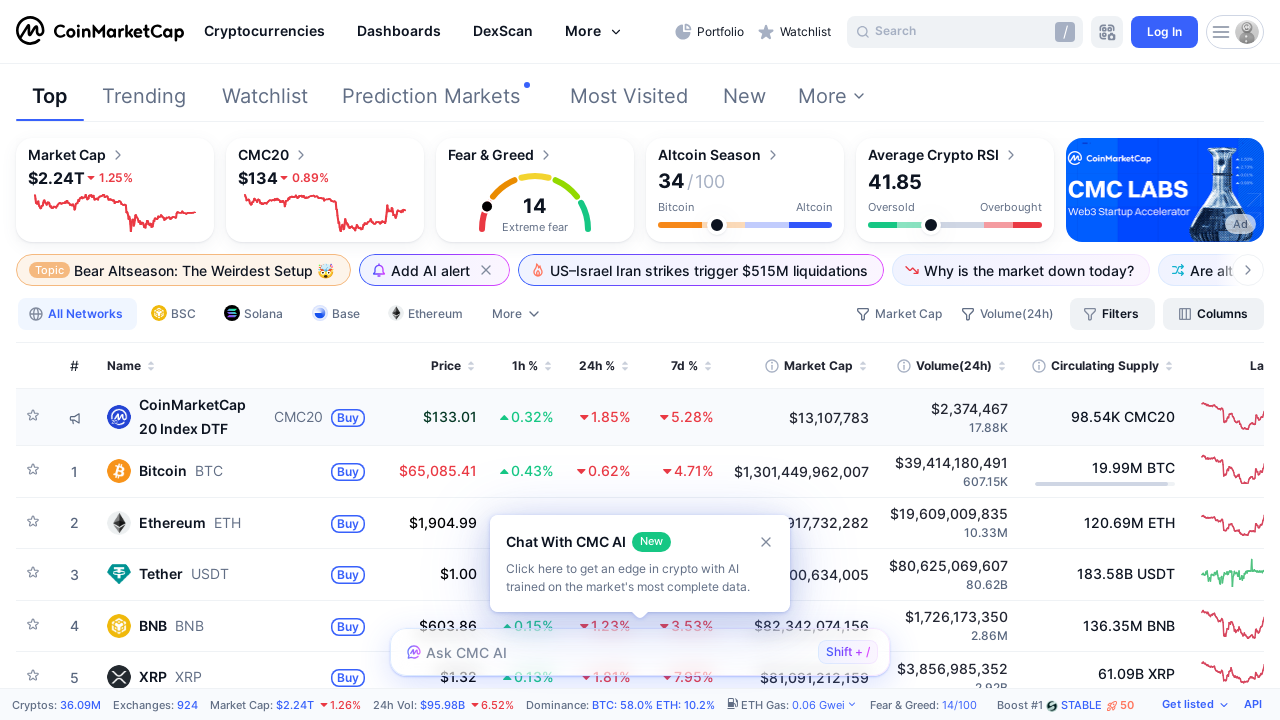

Verified that CoinMarketCap logo is displayed on the homepage
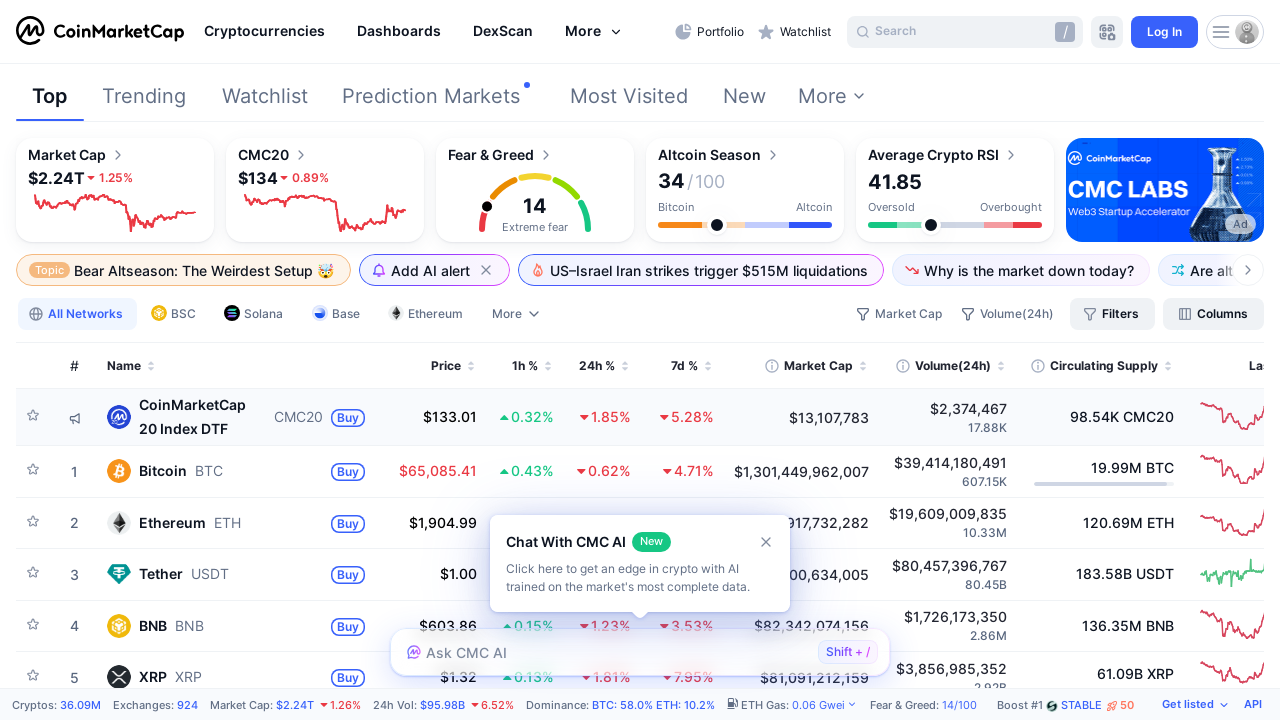

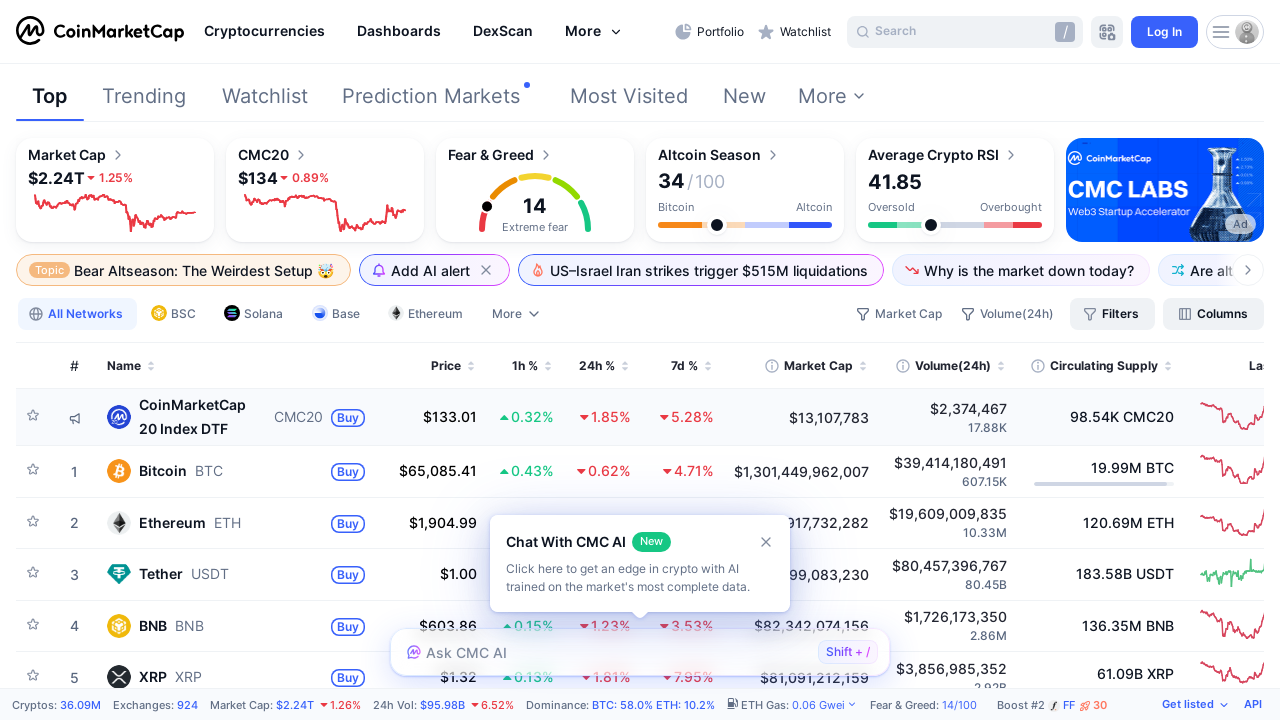